Tests confirm alert box functionality by clicking the confirm alert button, waiting for the alert to appear, and accepting it

Starting URL: https://vinothqaacademy.com/alert-and-popup/

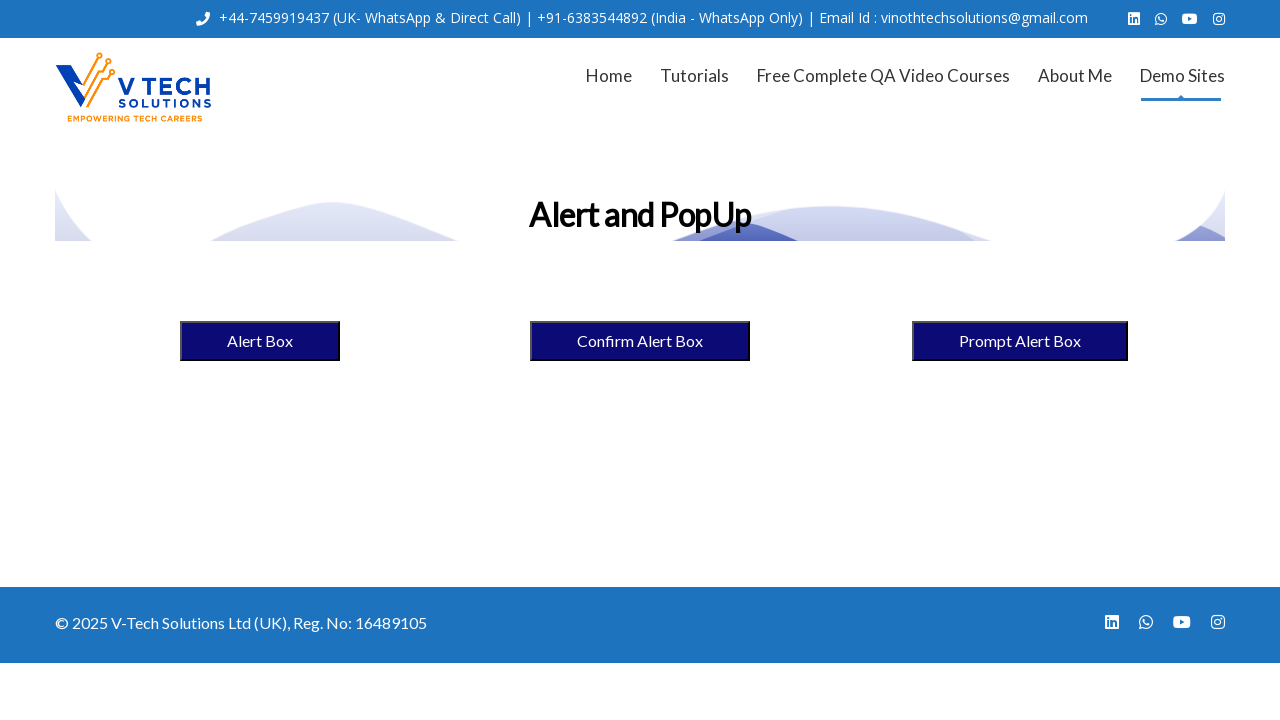

Set viewport to 1920x1080
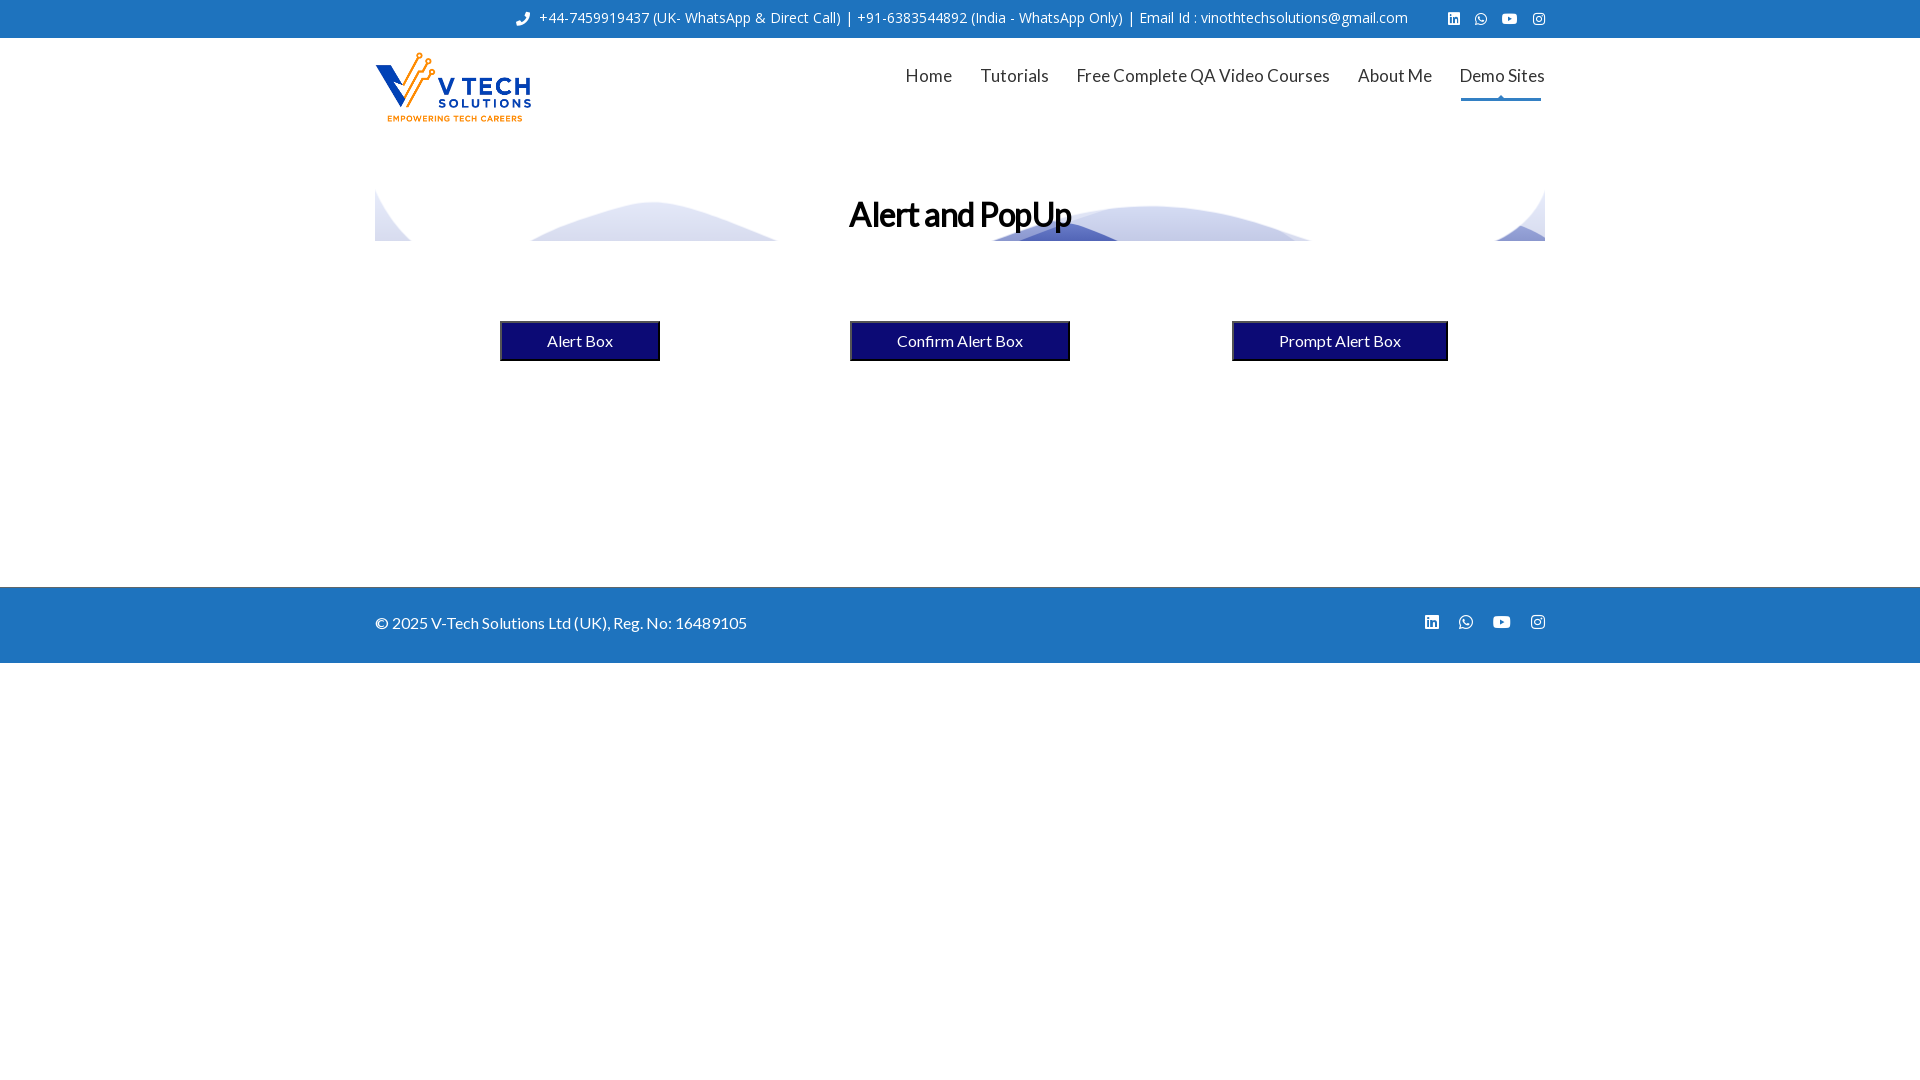

Set up dialog handler to accept alerts
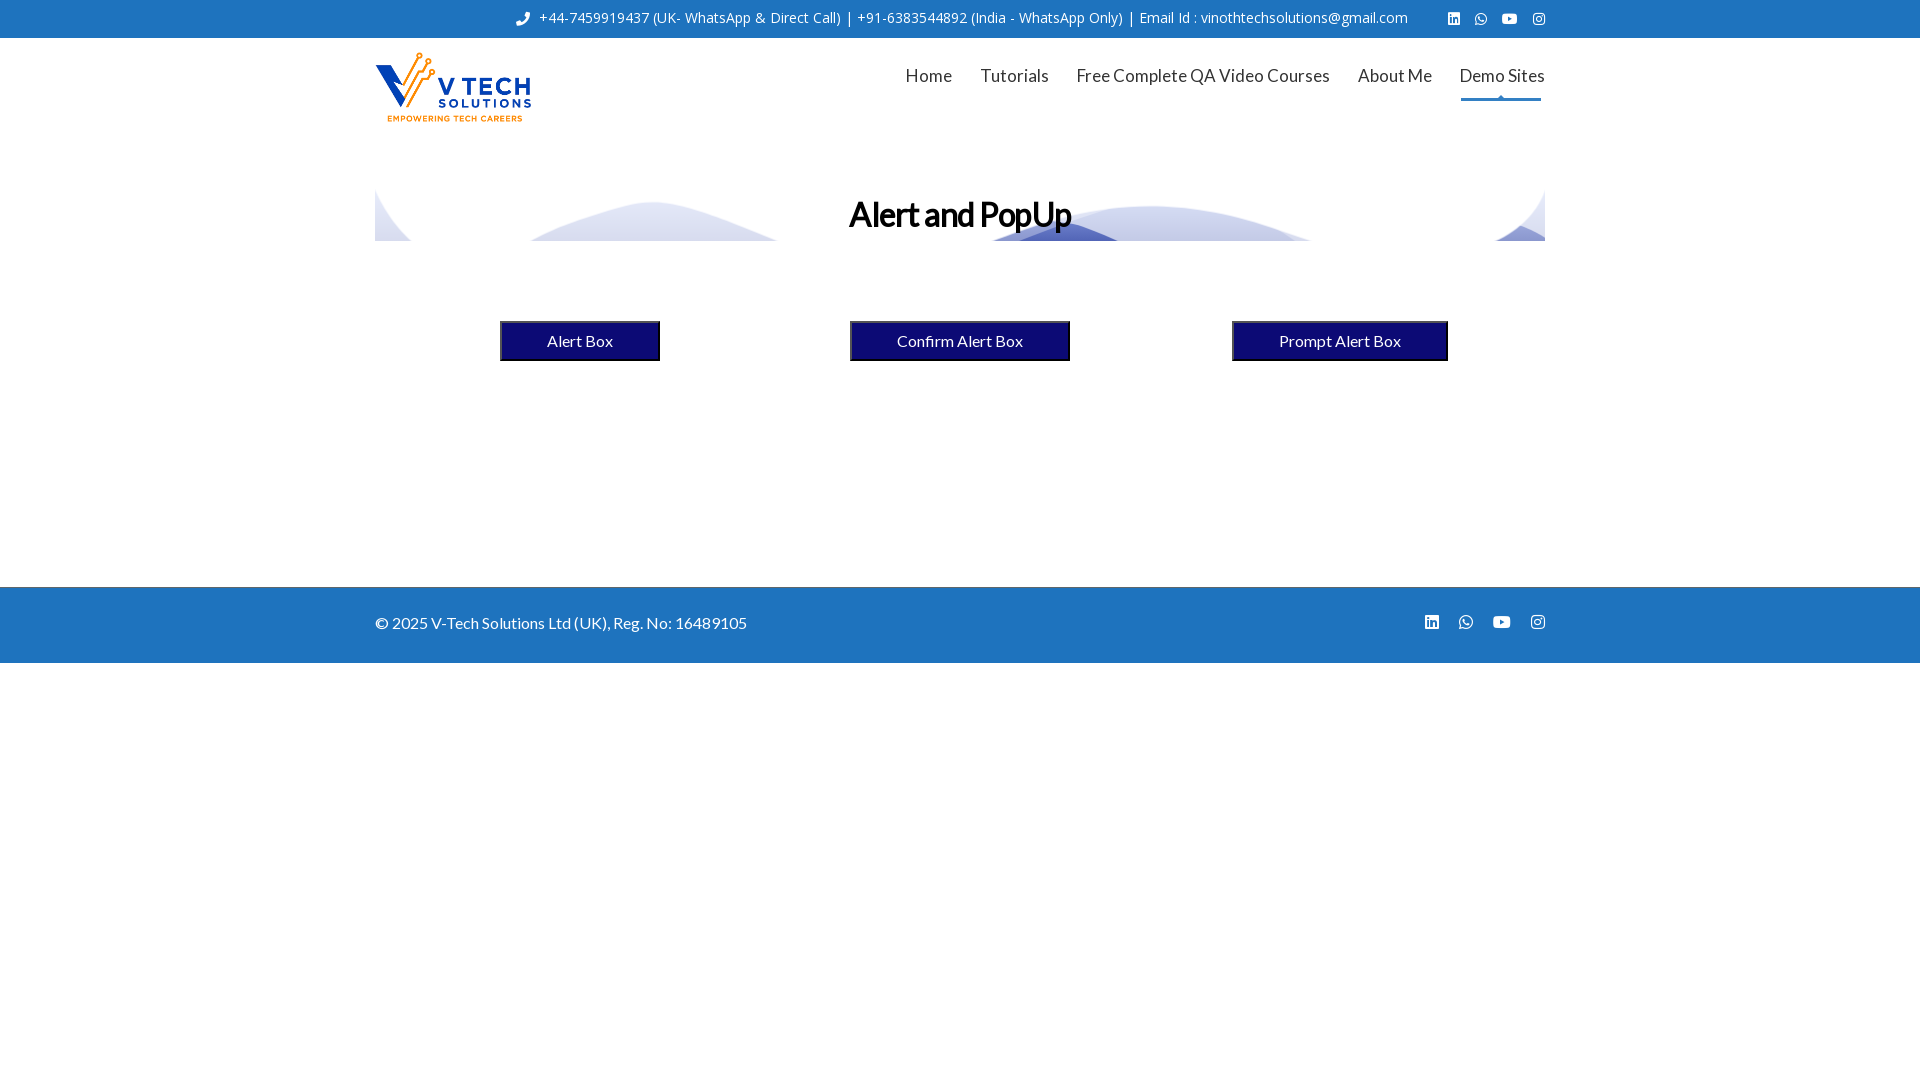

Clicked the confirm alert button at (960, 341) on button[name='confirmalertbox']
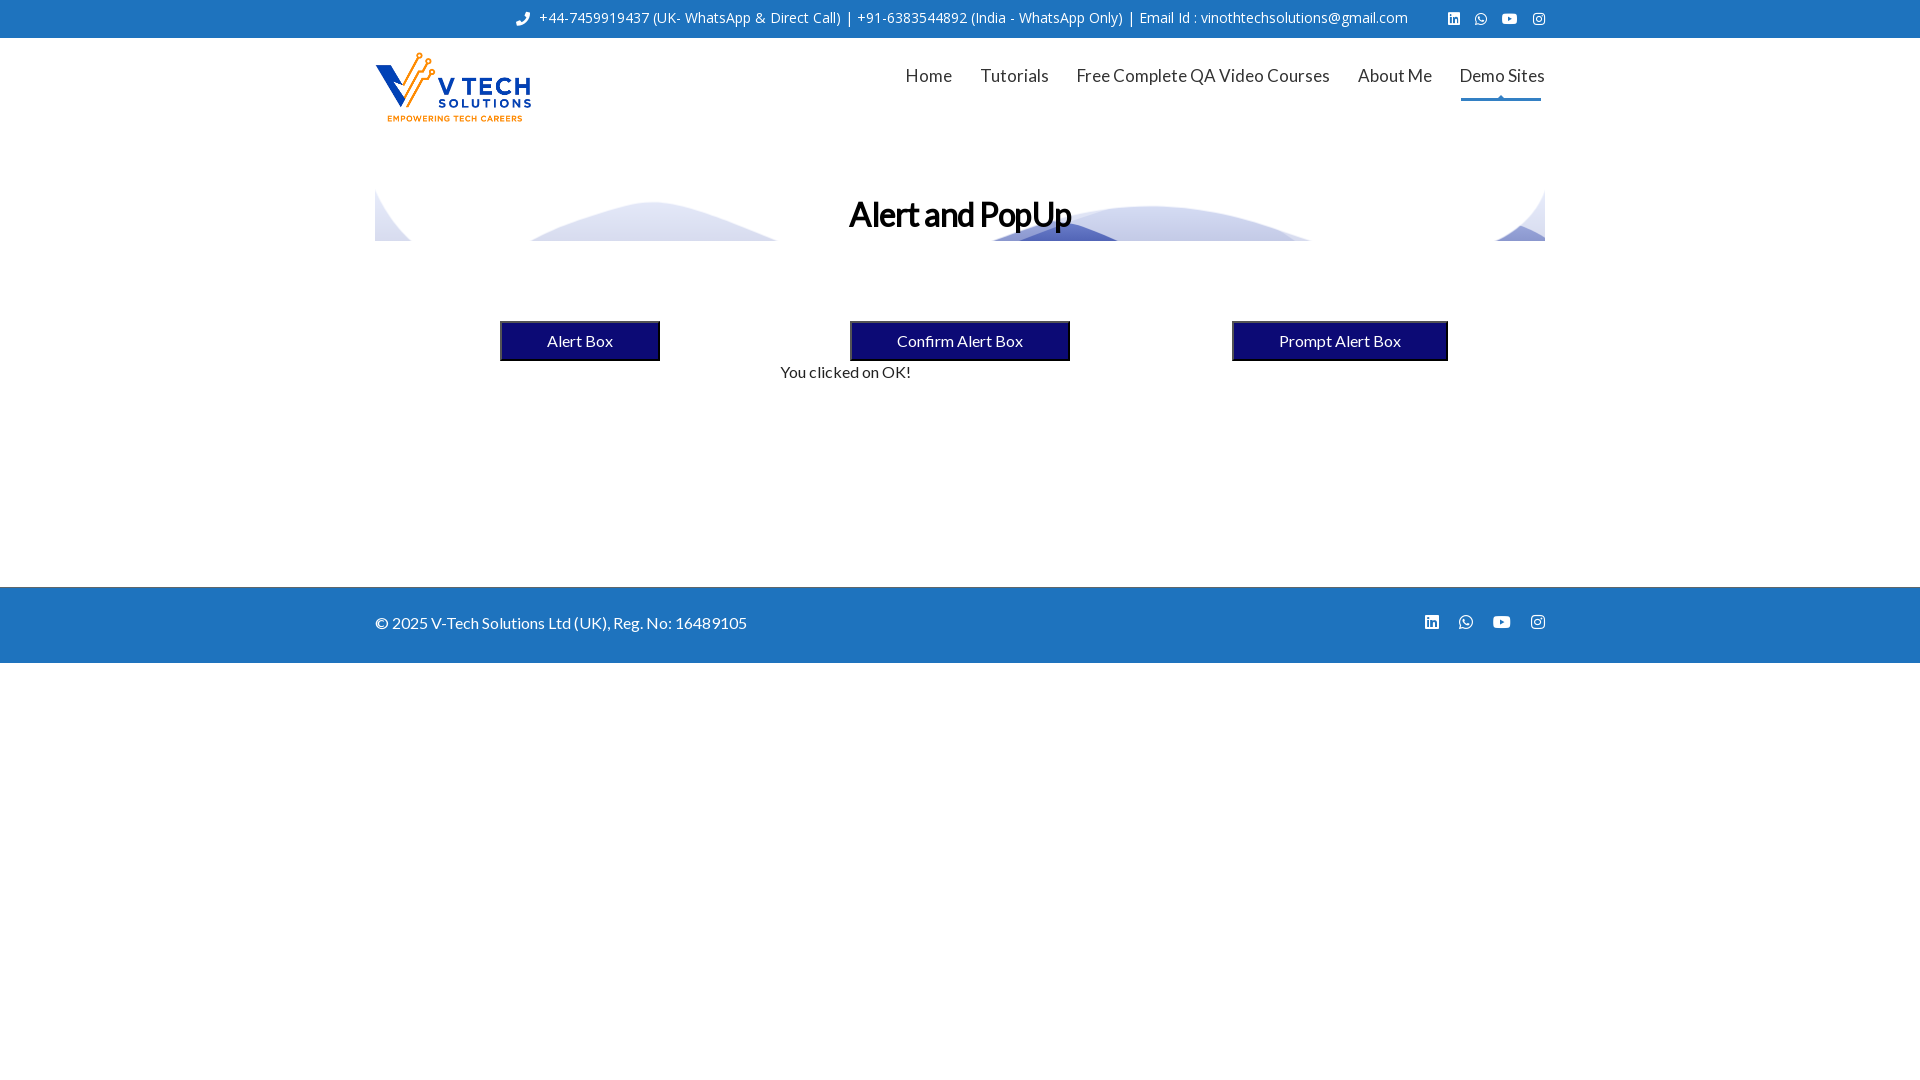

Waited for alert dialog interaction to complete
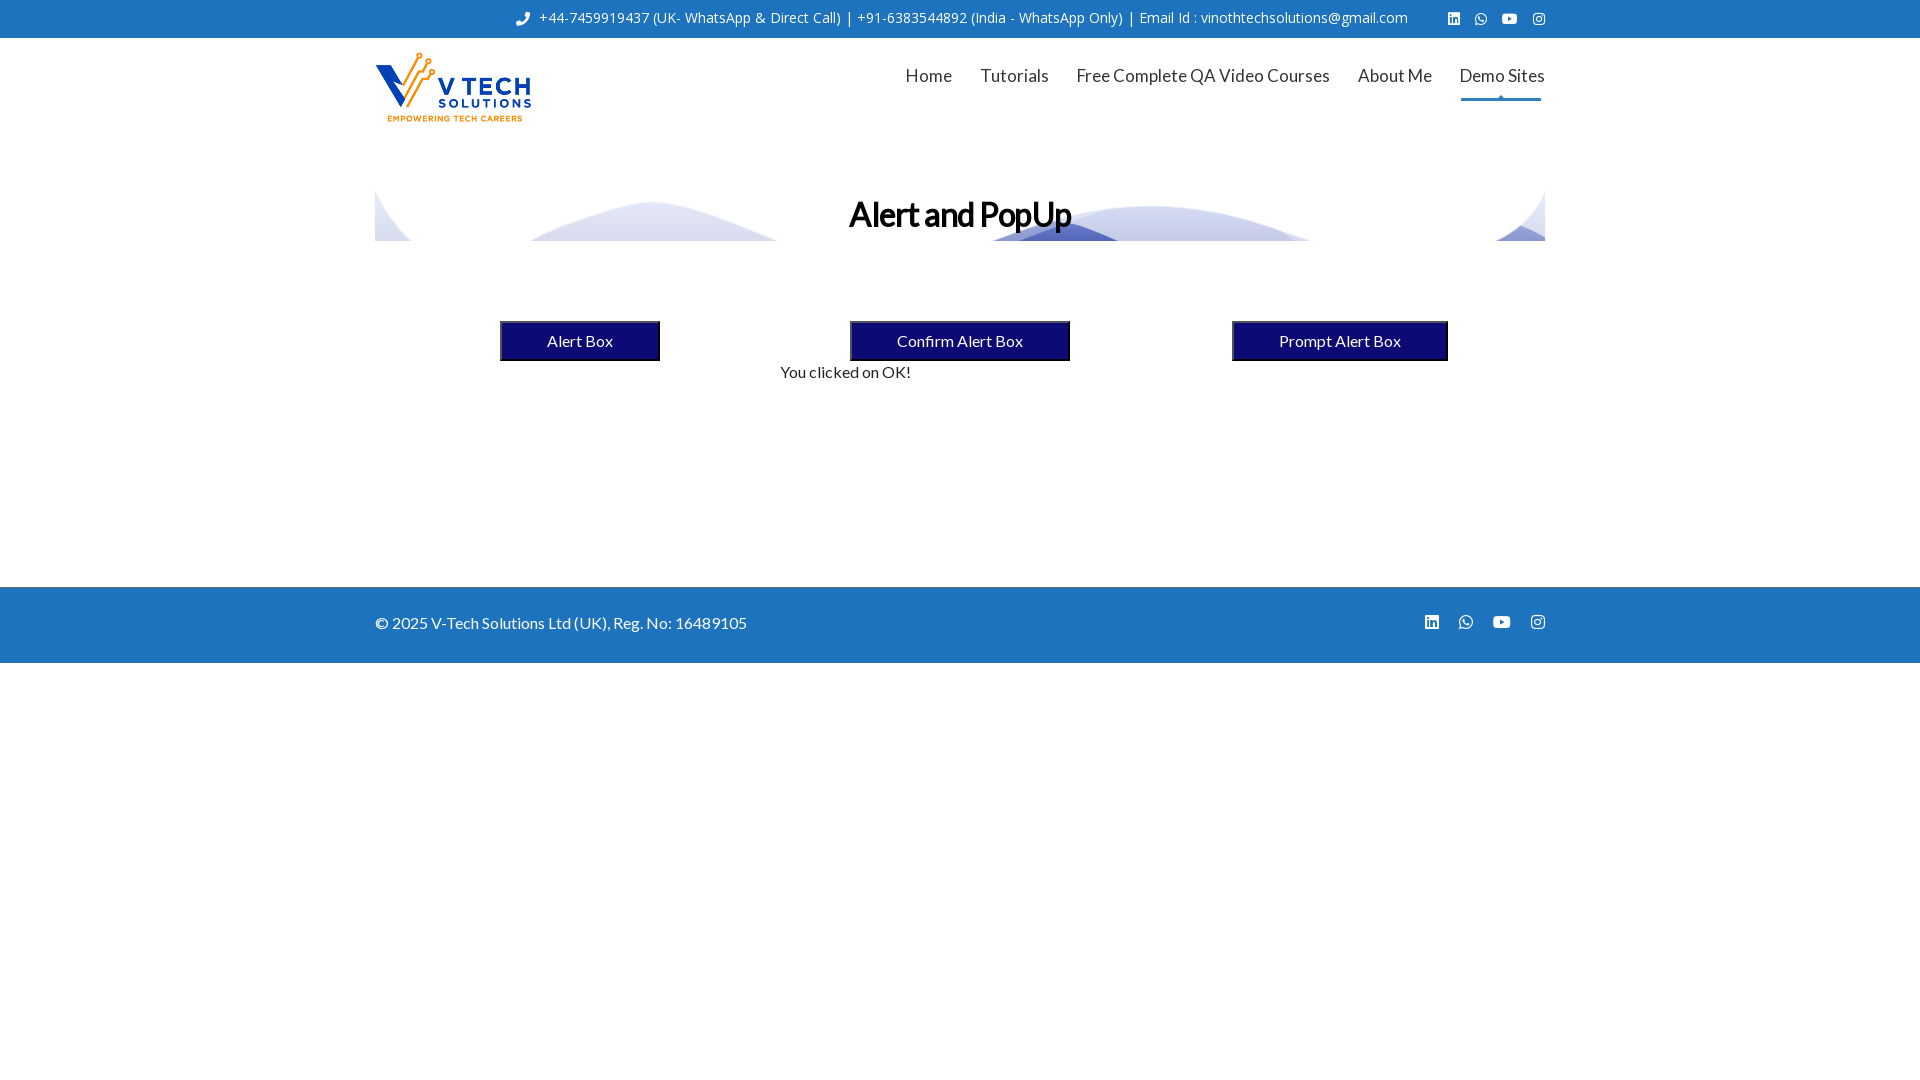

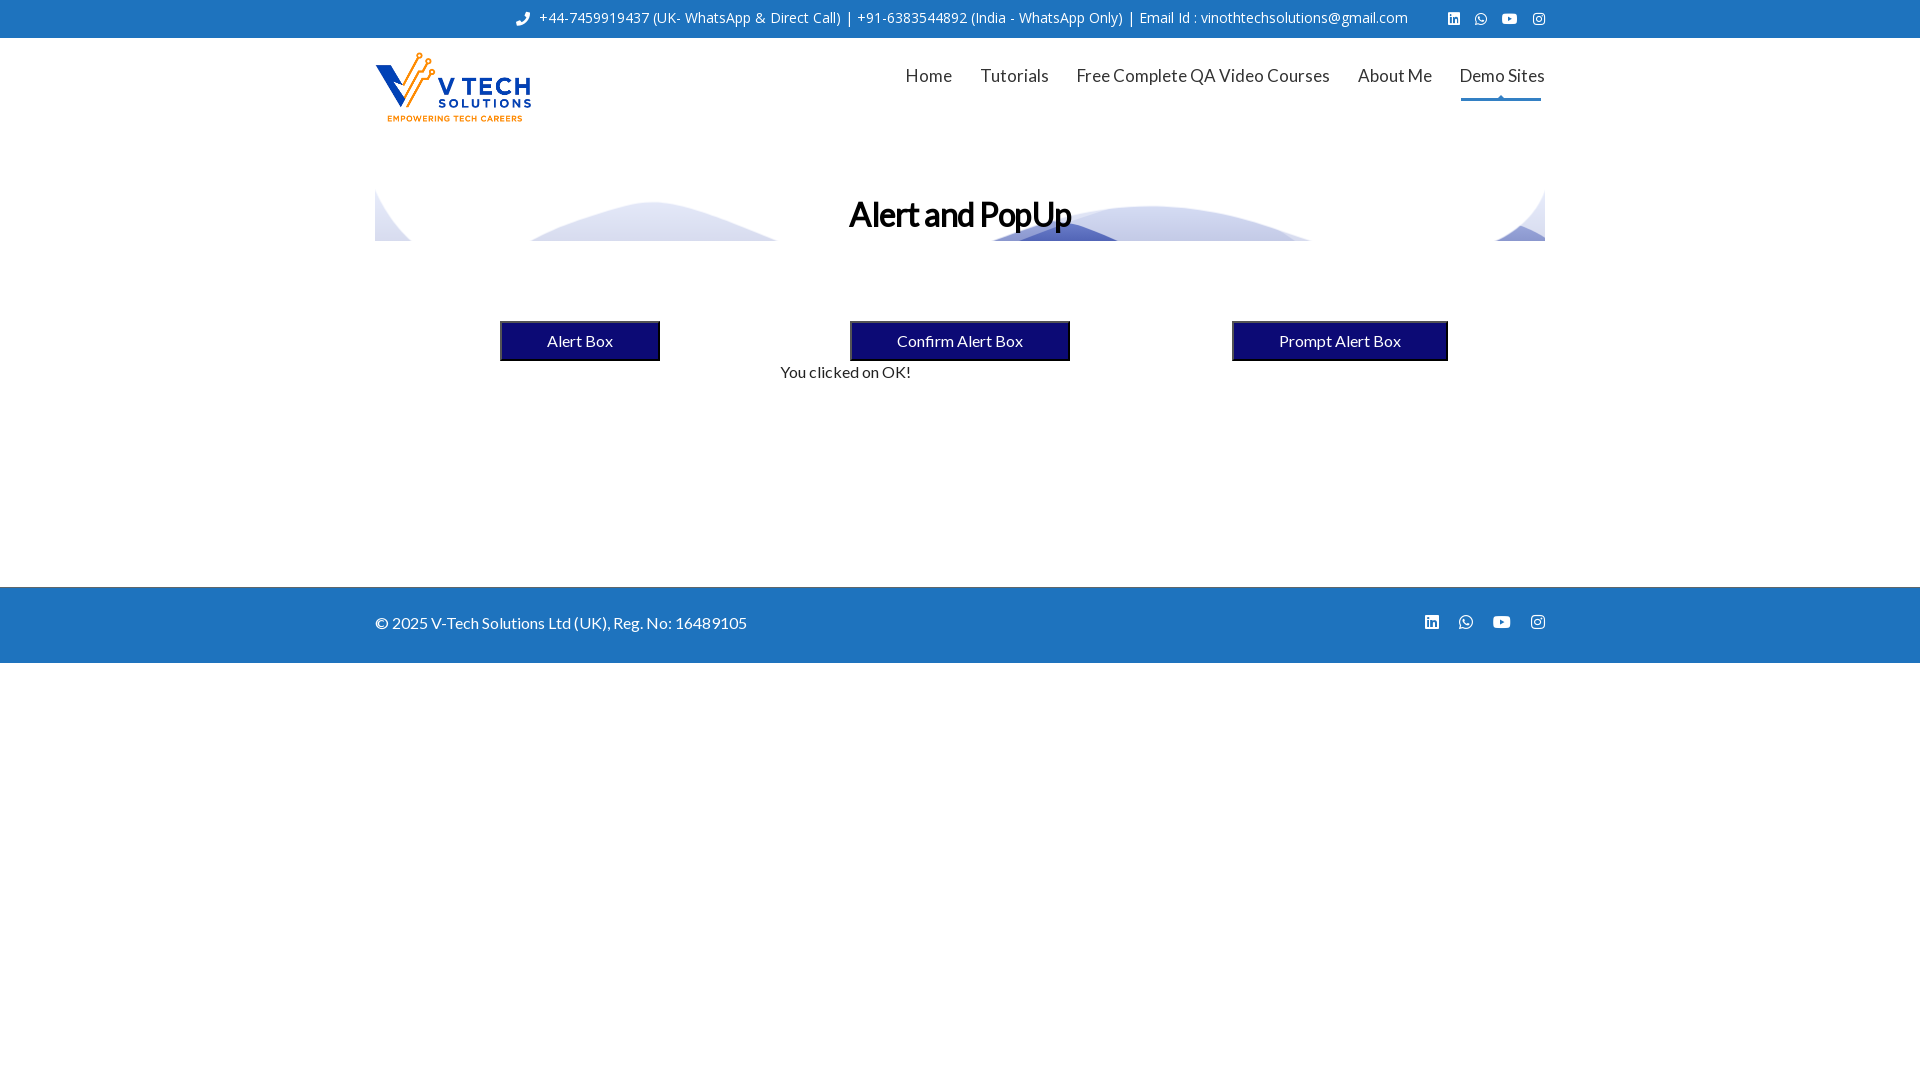